Tests adding a product to cart on an e-commerce practice site by iterating through all products and clicking "ADD TO CART" for products containing "Cucumber" in their name.

Starting URL: https://rahulshettyacademy.com/seleniumPractise/#/

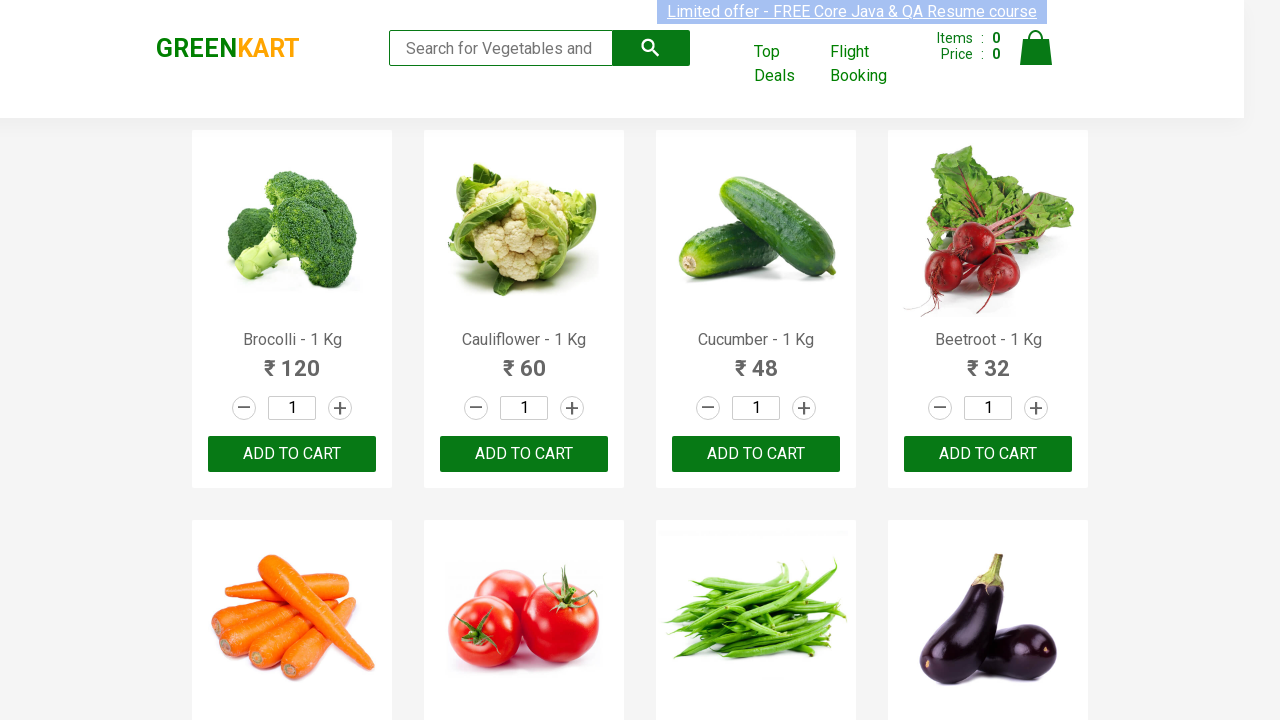

Waited for product names to load
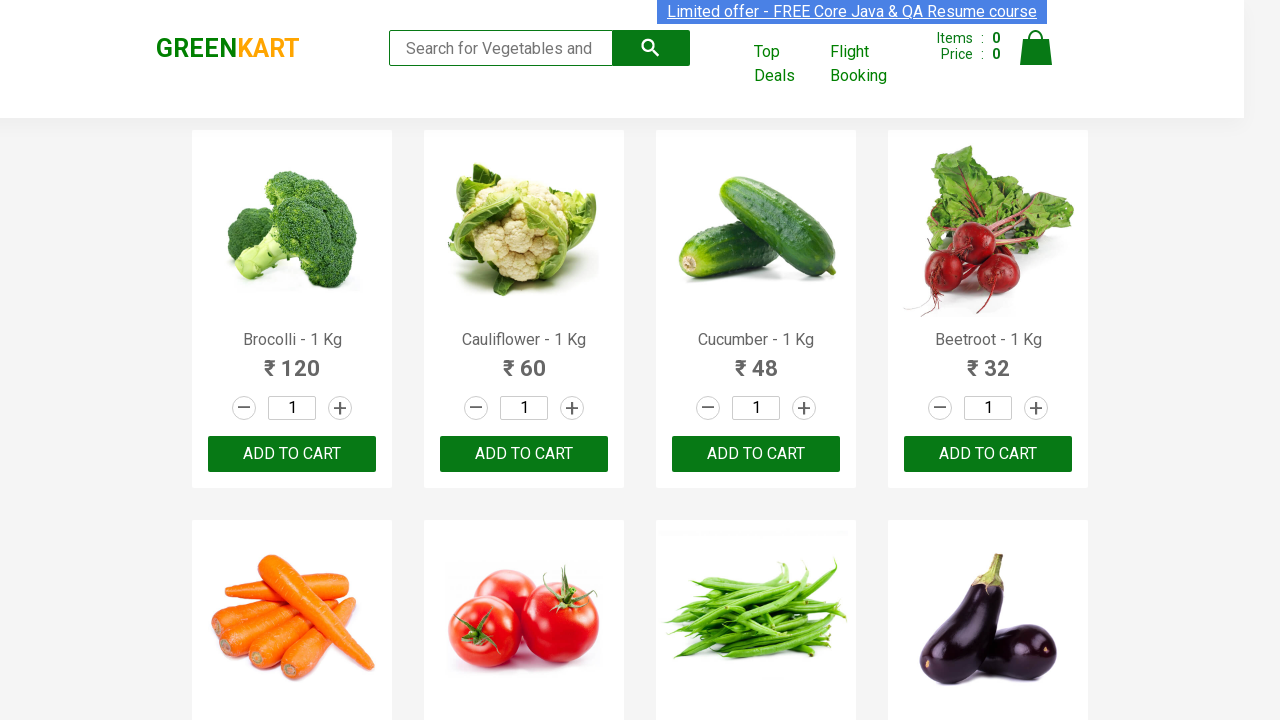

Retrieved all product name elements
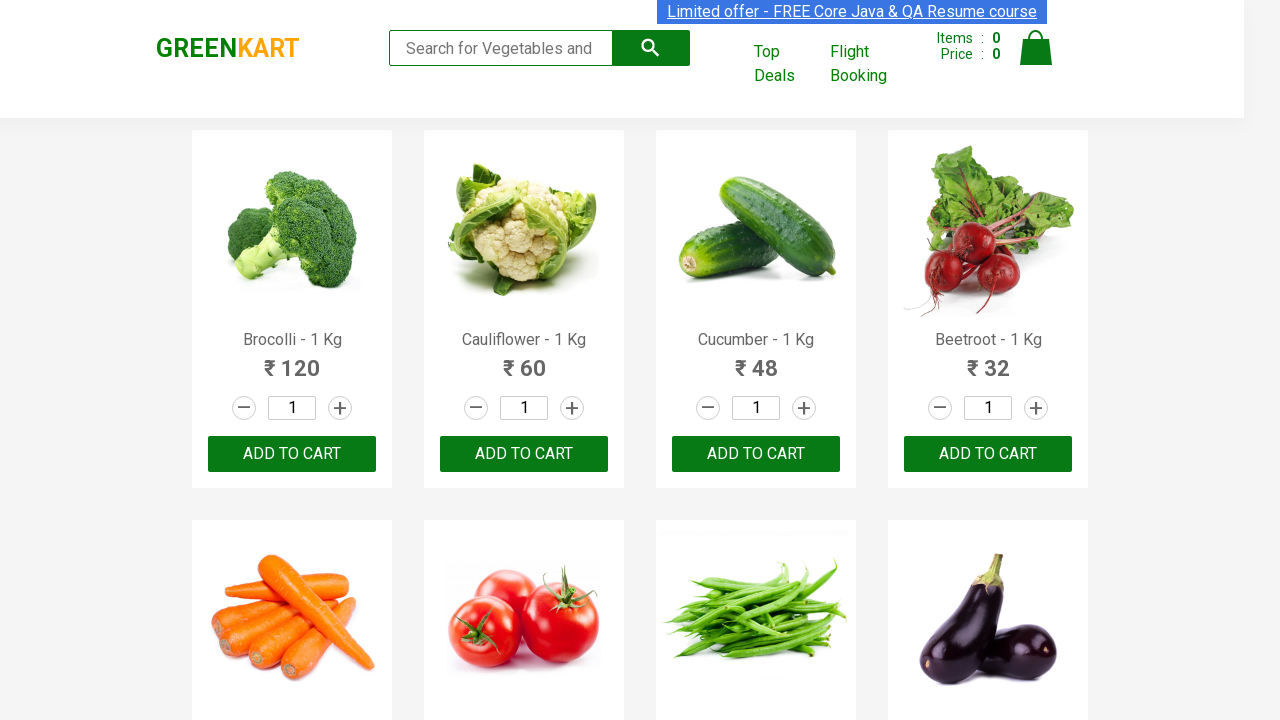

Retrieved product name: Brocolli - 1 Kg
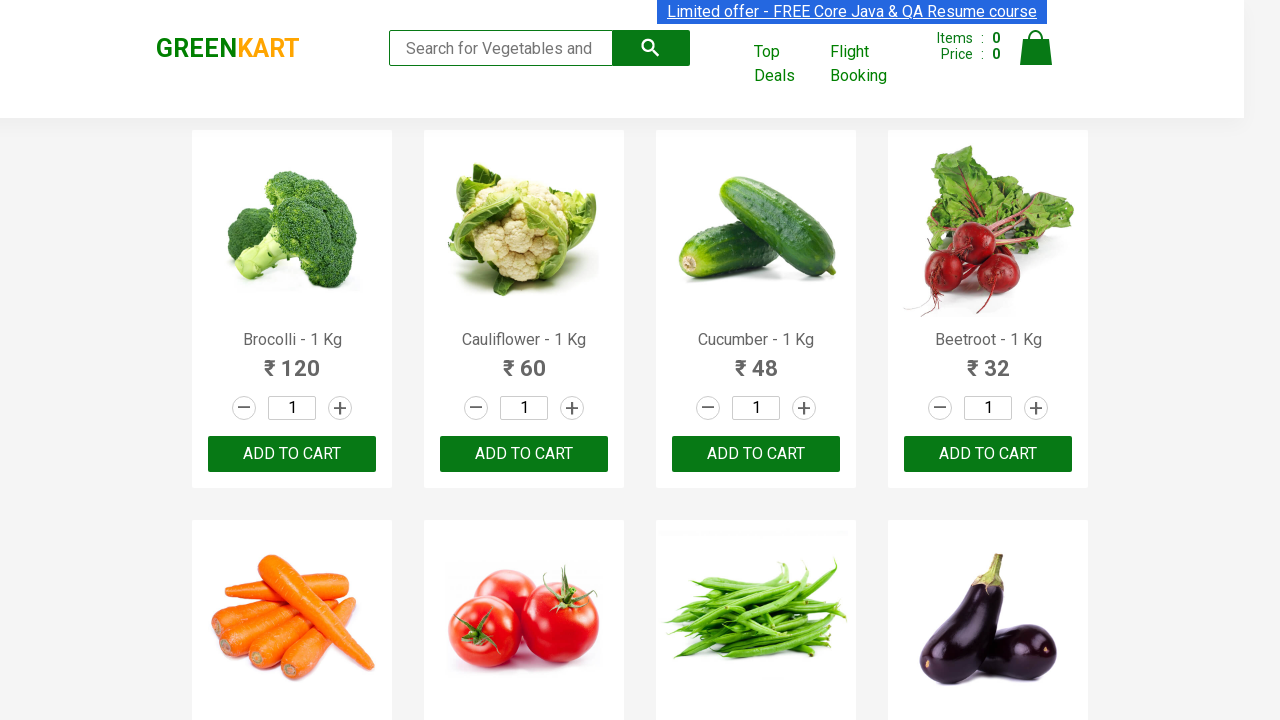

Retrieved product name: Cauliflower - 1 Kg
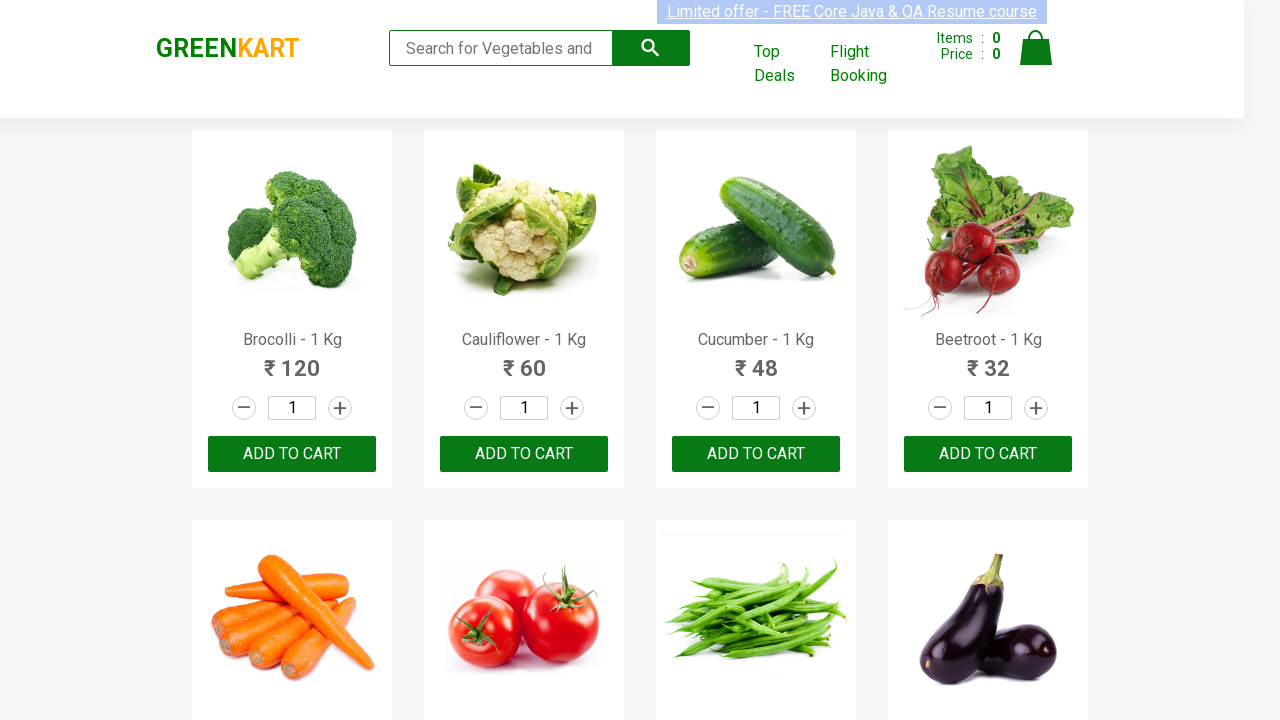

Retrieved product name: Cucumber - 1 Kg
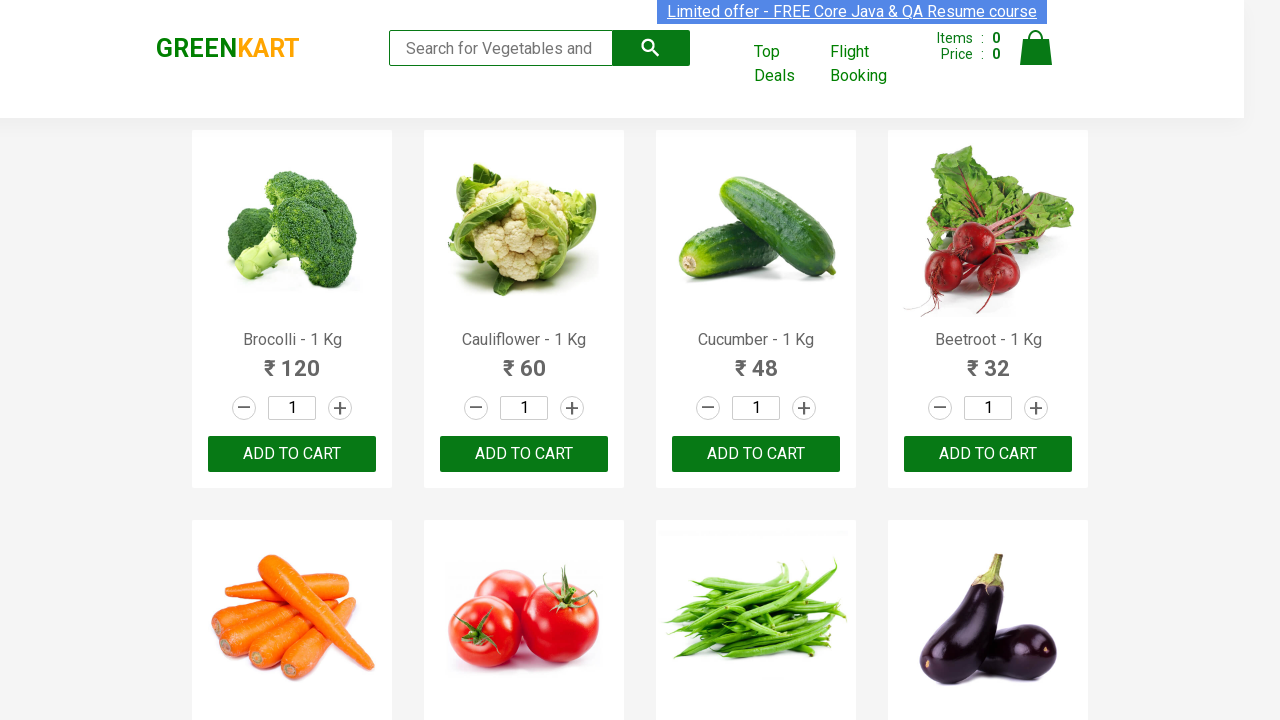

Clicked ADD TO CART button for product: Cucumber - 1 Kg at (756, 454) on xpath=//button[text()='ADD TO CART'] >> nth=2
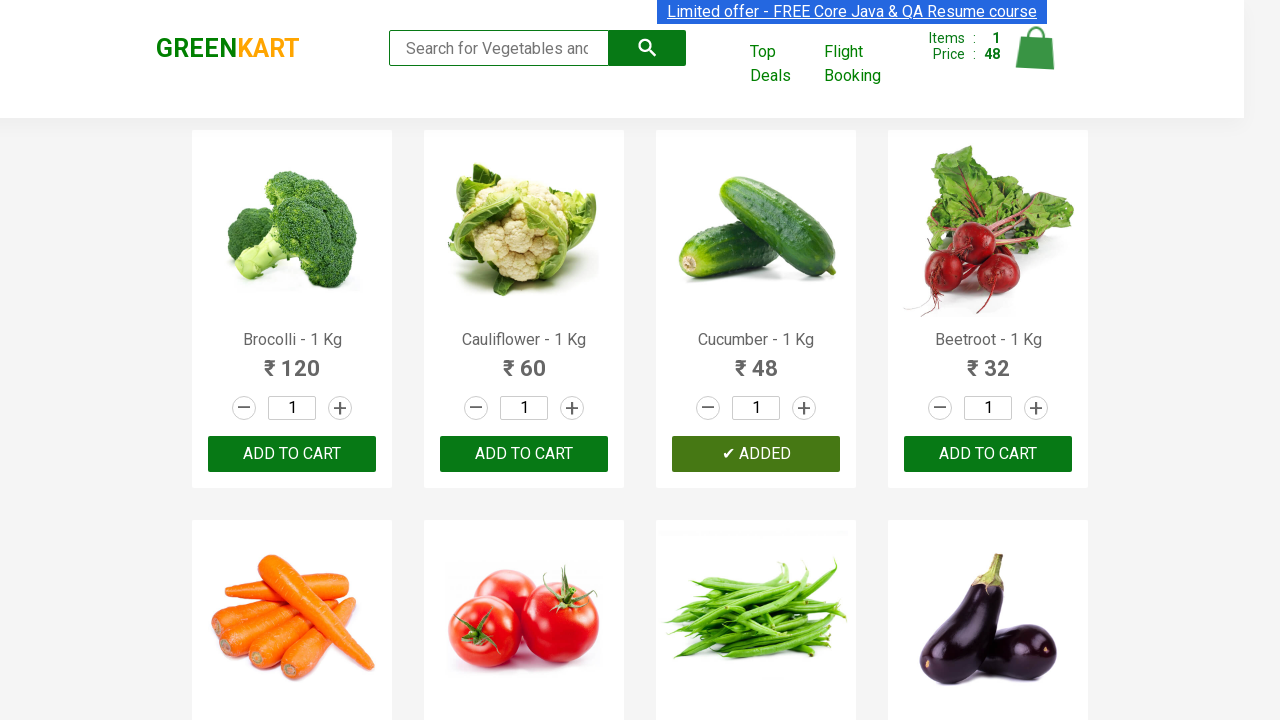

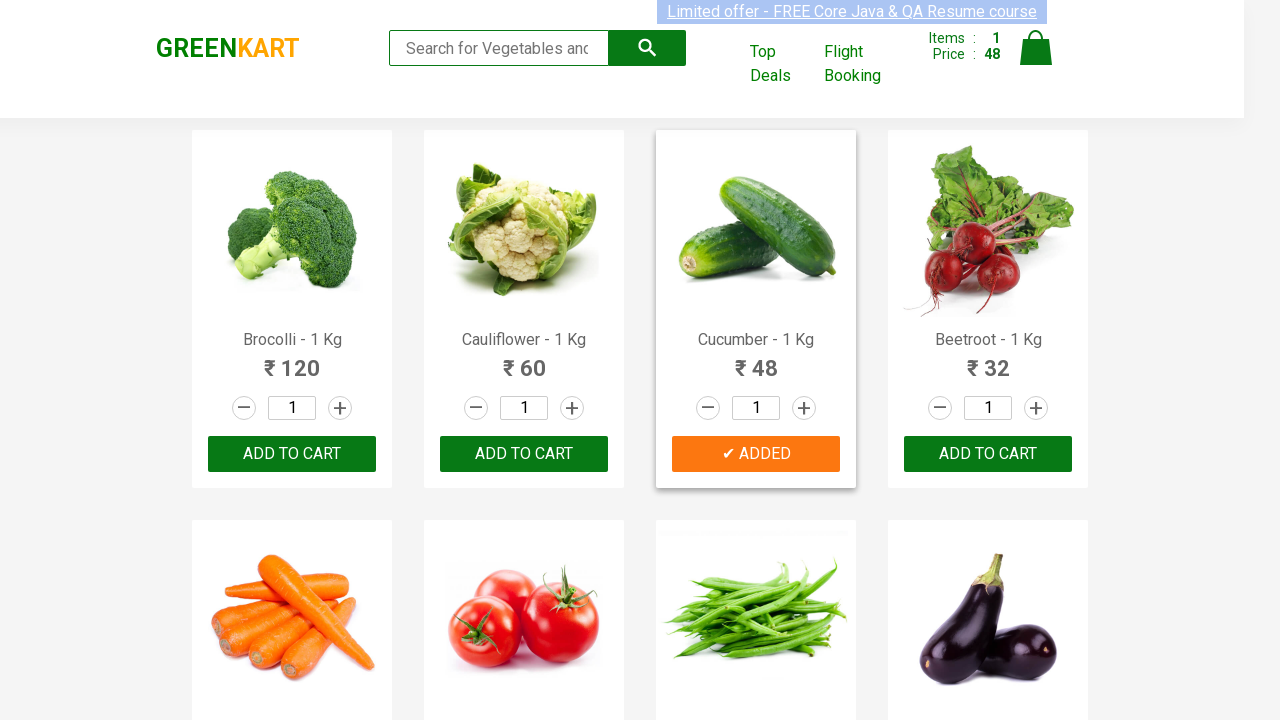